Tests JavaScript alert handling by triggering a confirmation dialog and dismissing it

Starting URL: https://the-internet.herokuapp.com/javascript_alerts

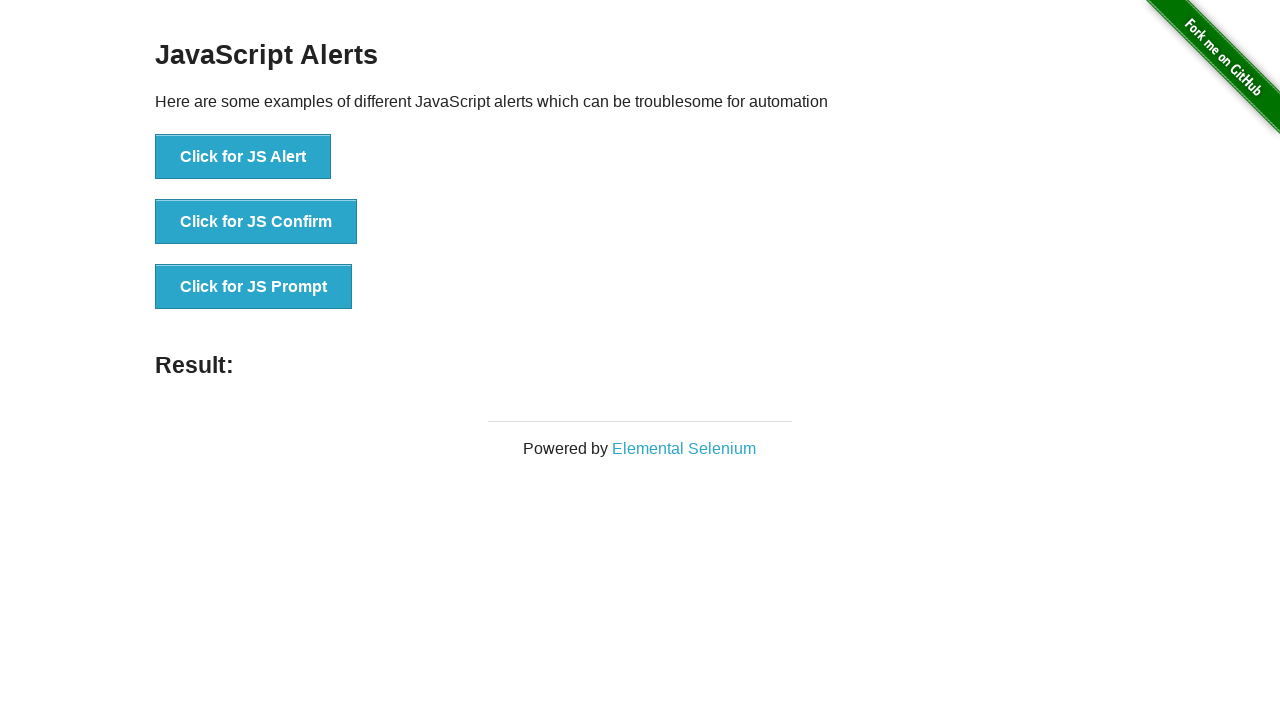

Clicked button to trigger confirmation alert at (256, 222) on xpath=//button[@onclick='jsConfirm()']
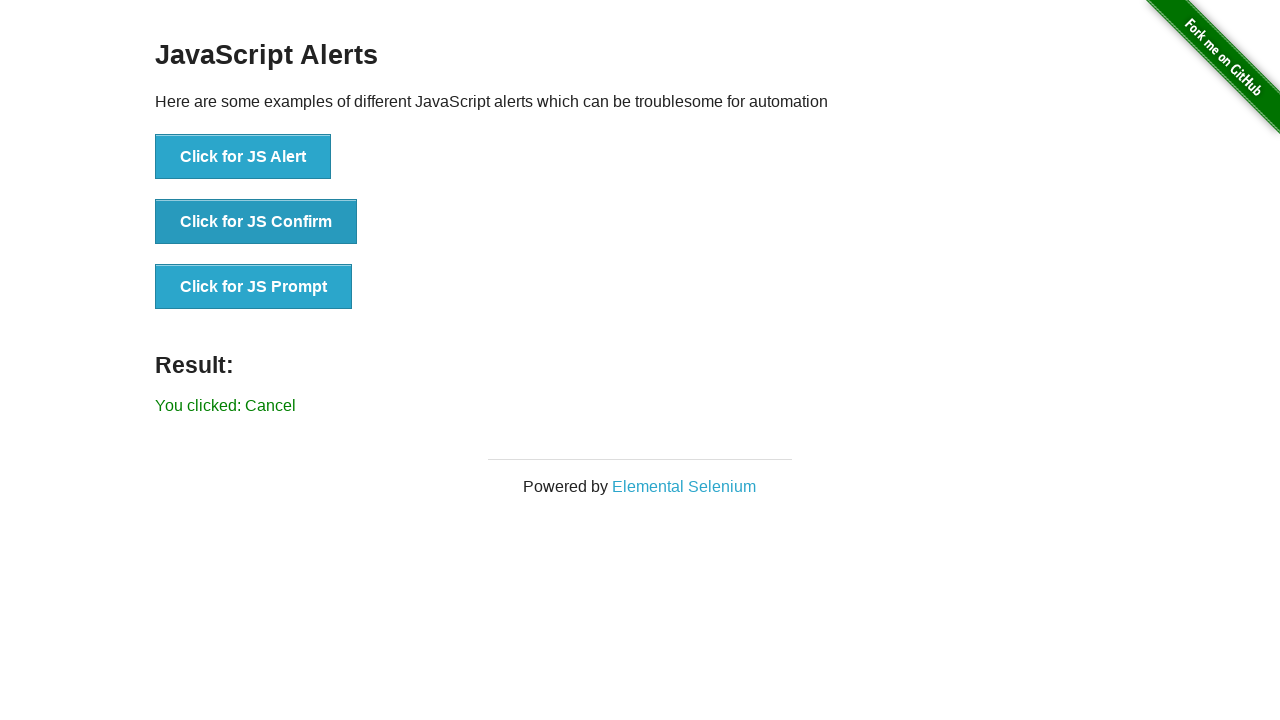

Set up dialog handler to dismiss confirmation dialog
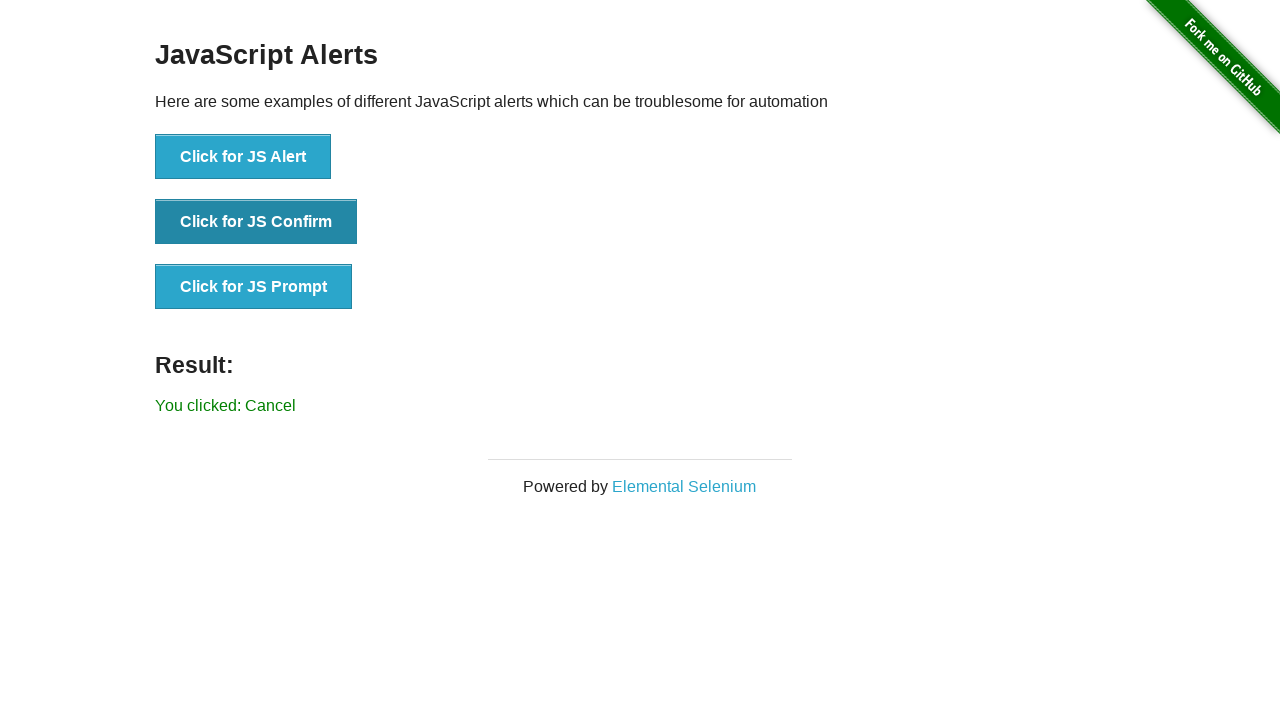

Clicked confirmation button, dialog was dismissed at (256, 222) on xpath=//button[@onclick='jsConfirm()']
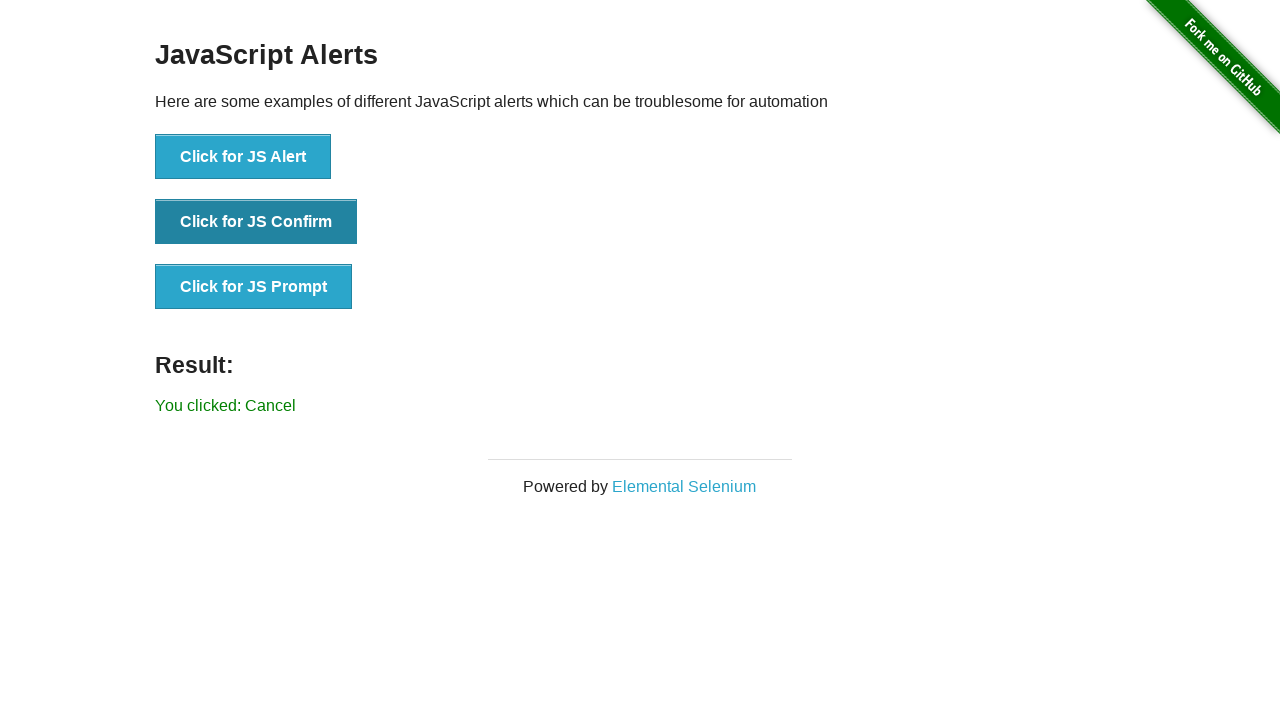

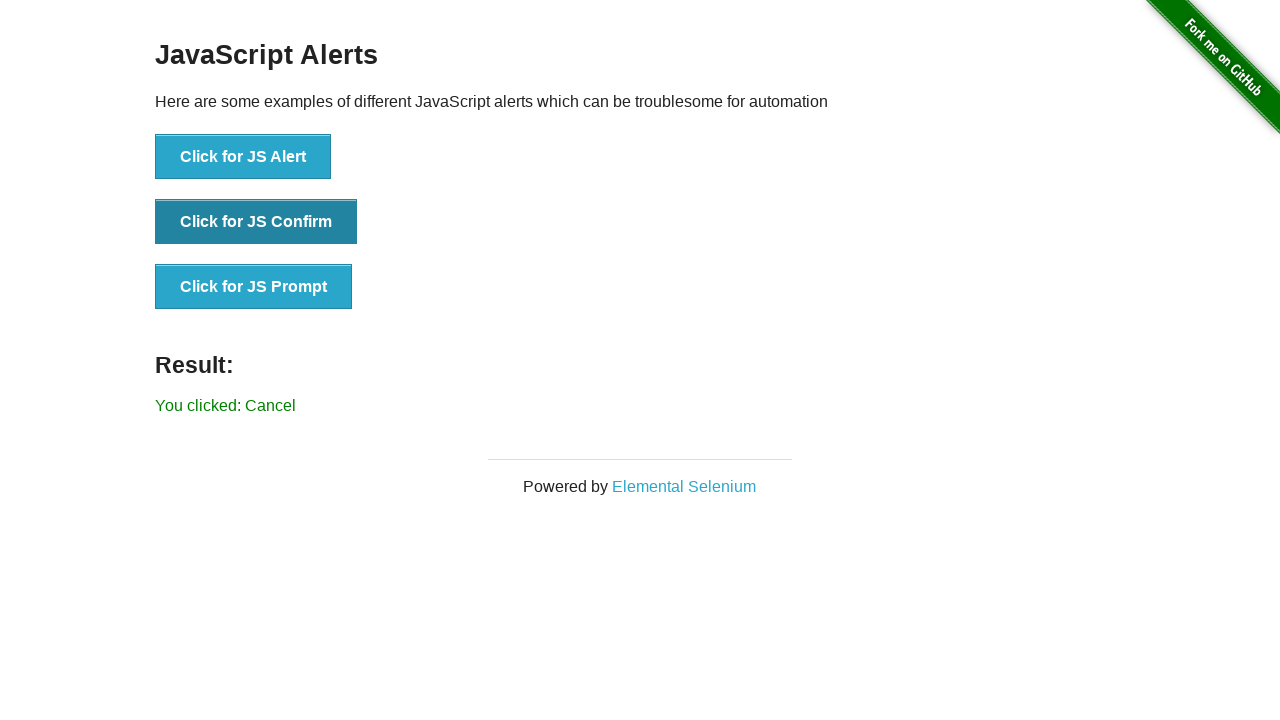